Tests the age form by entering a name and age, submitting the form, and verifying the result message

Starting URL: https://kristinek.github.io/site/examples/age

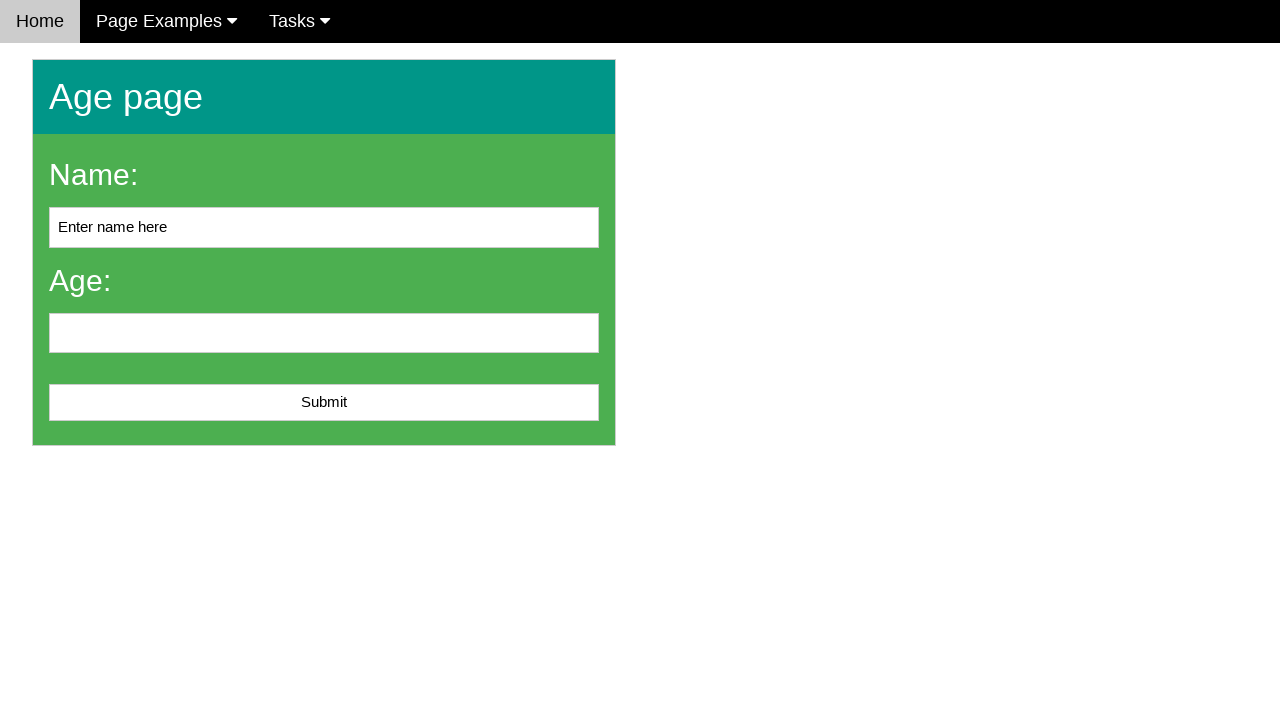

Cleared the name input field on #name
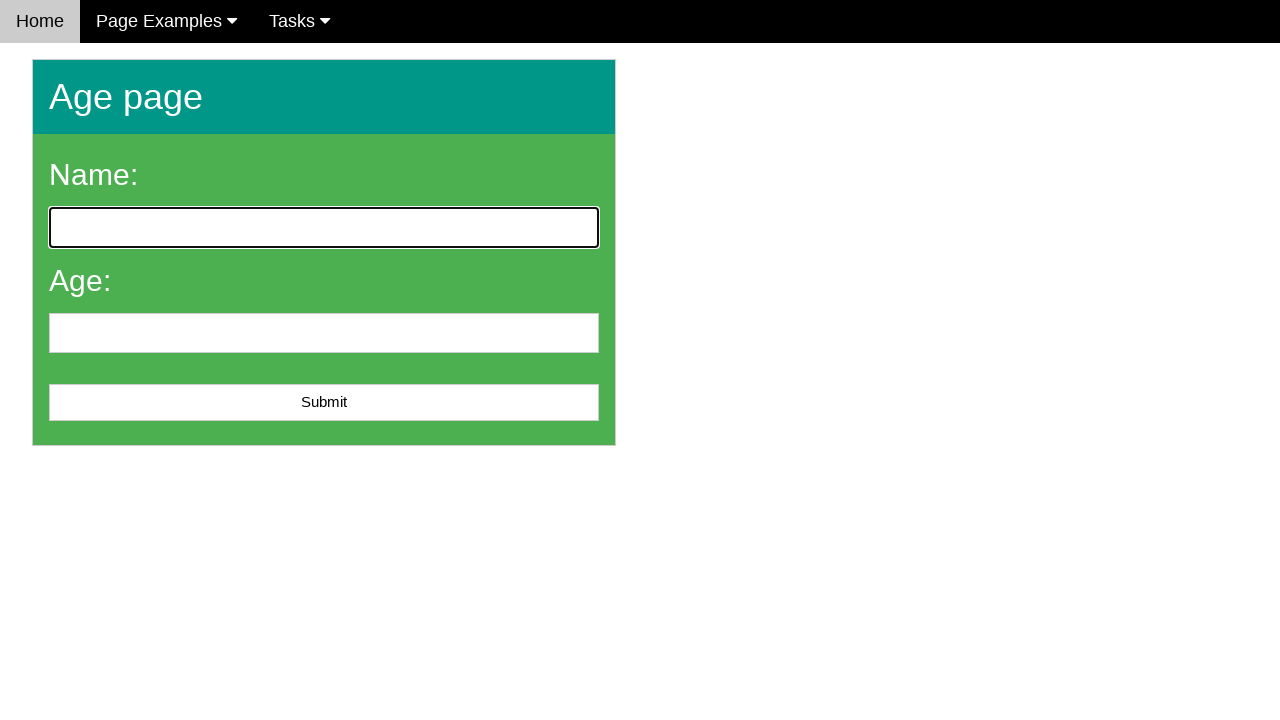

Filled name field with 'John Smith' on #name
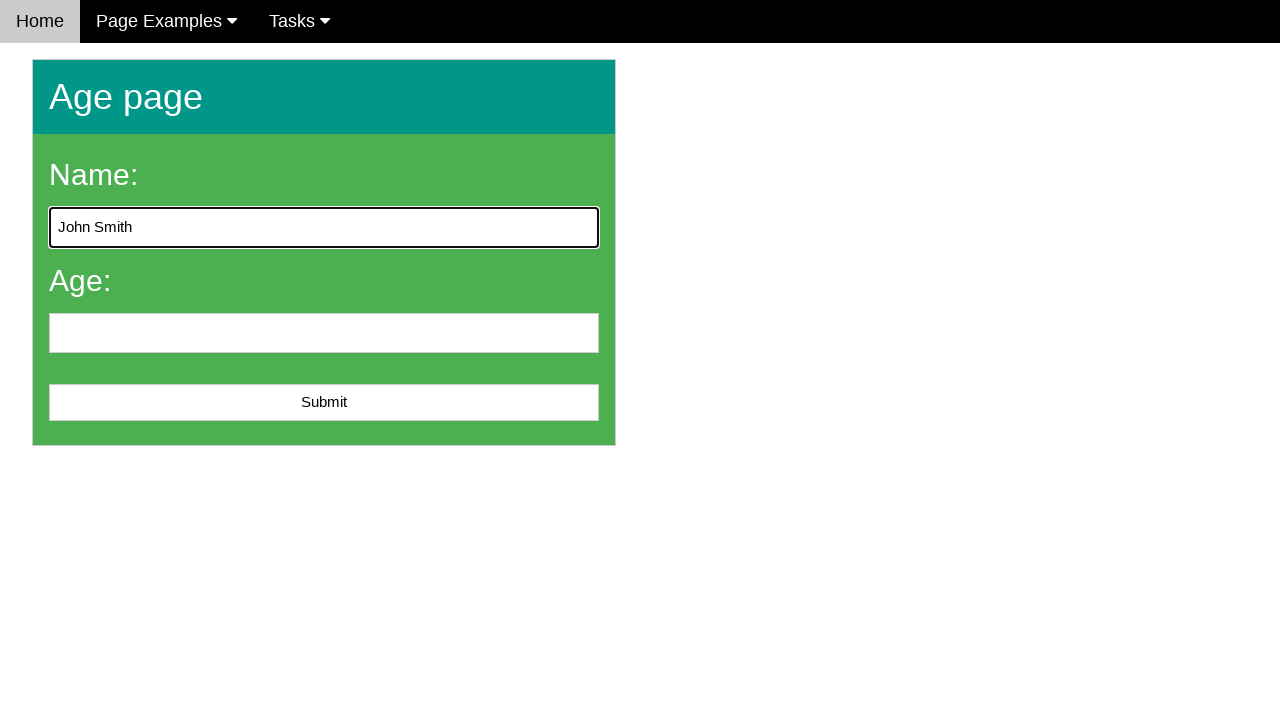

Filled age field with '25' on #age
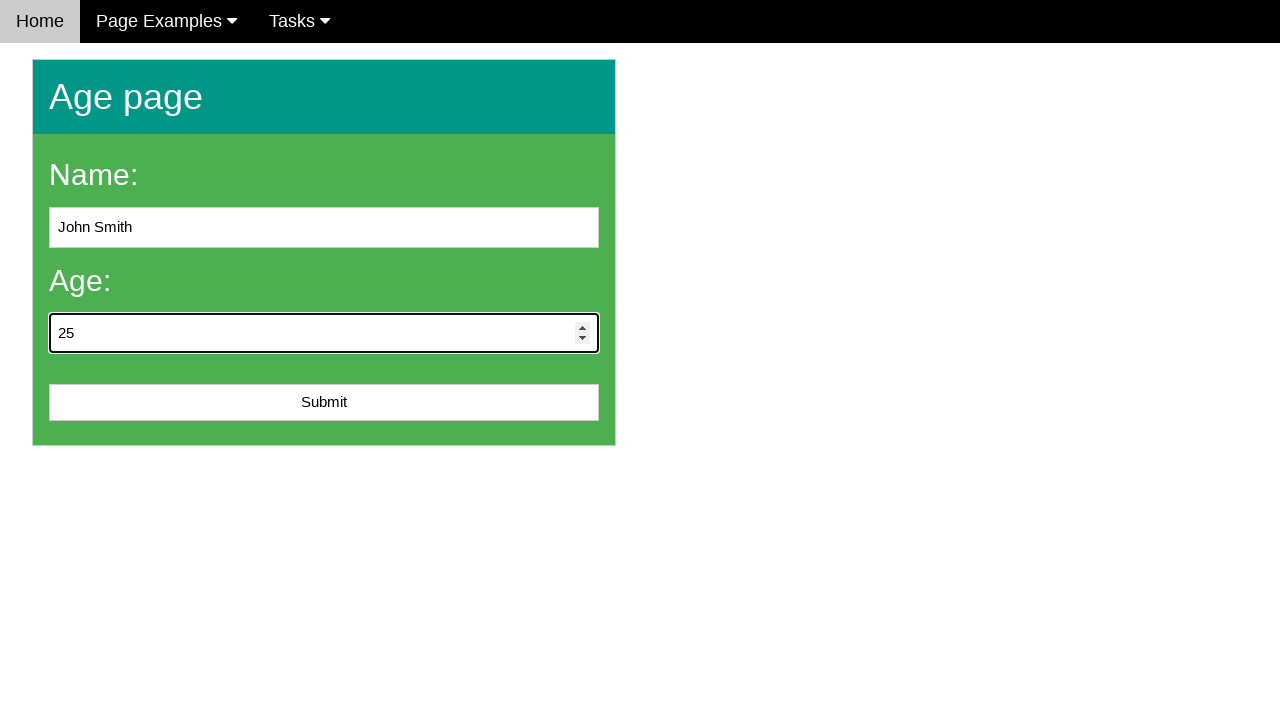

Clicked the submit button to submit the age form at (324, 403) on #submit
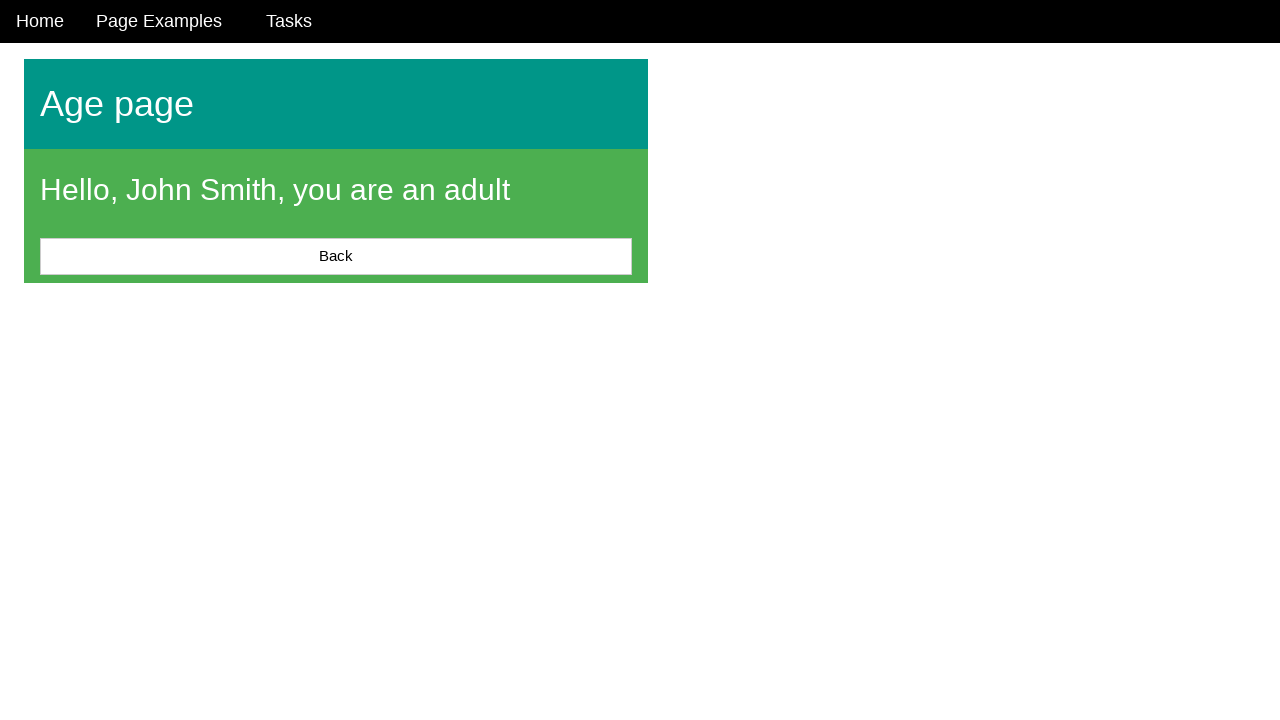

Result message appeared after form submission
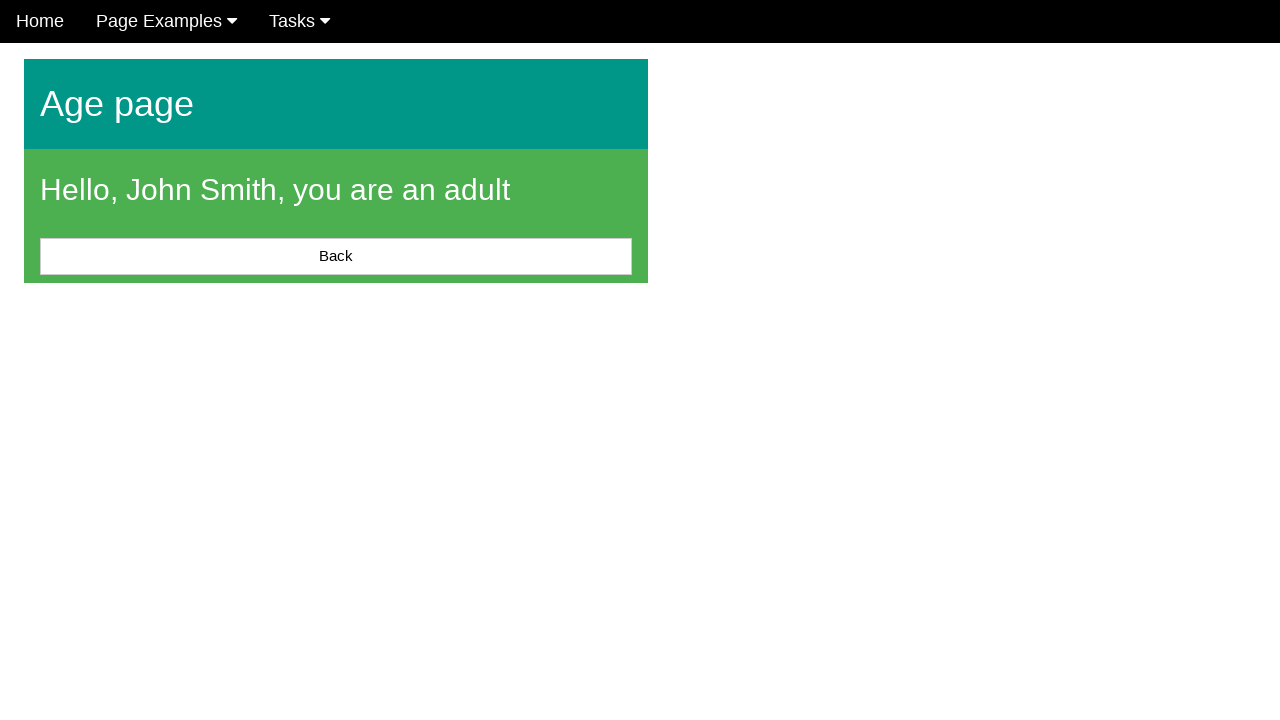

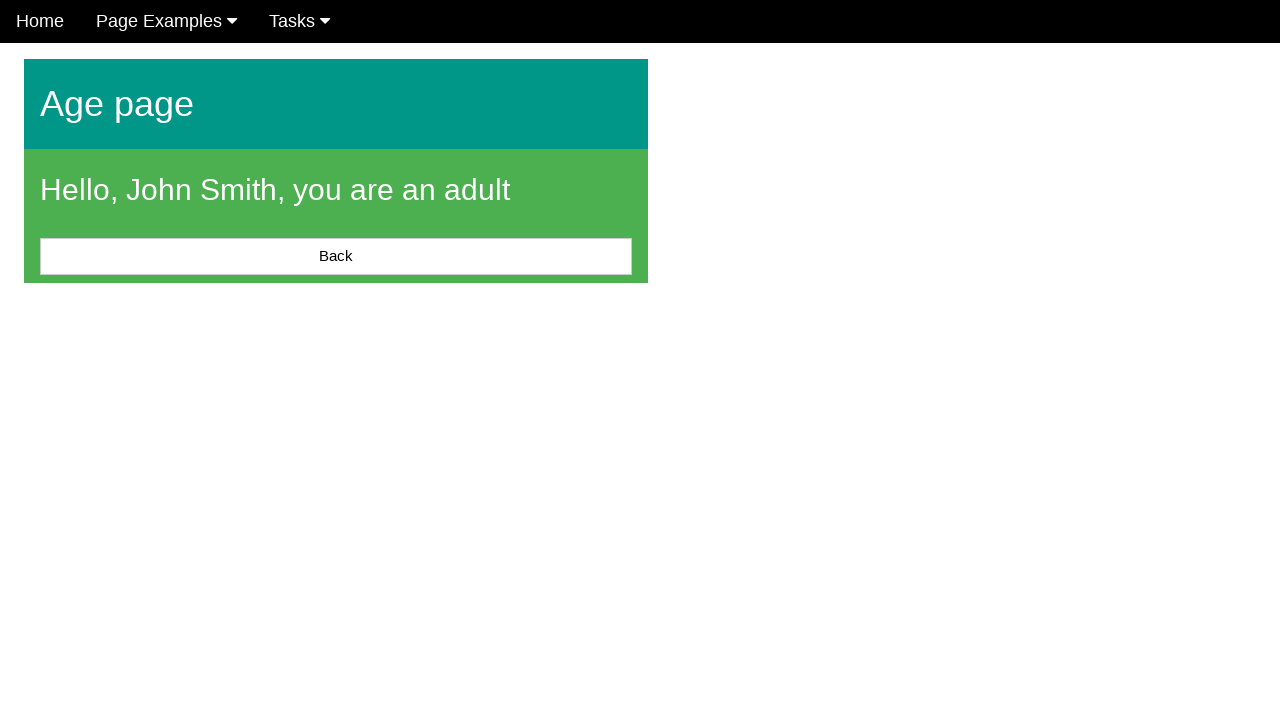